Tests sending keyboard keys using the page-level keyboard press action to send TAB key without targeting a specific element first, then verifying the result text.

Starting URL: http://the-internet.herokuapp.com/key_presses

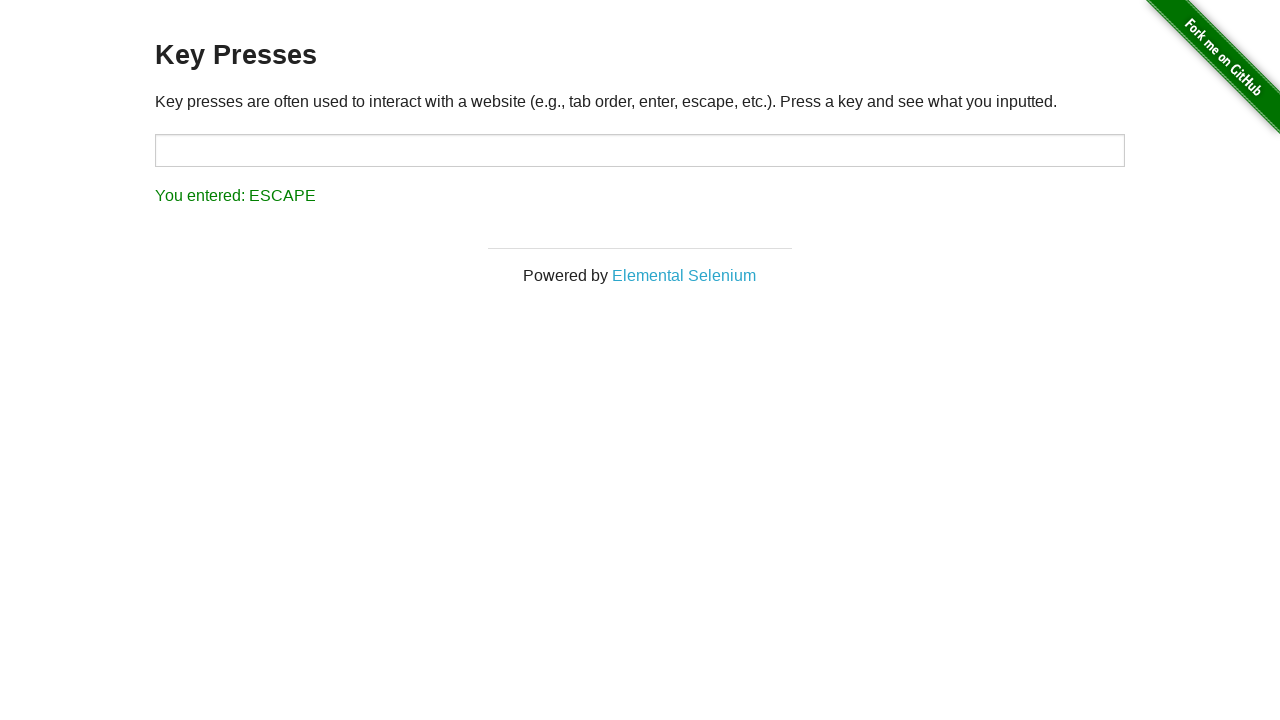

Pressed TAB key without targeting a specific element
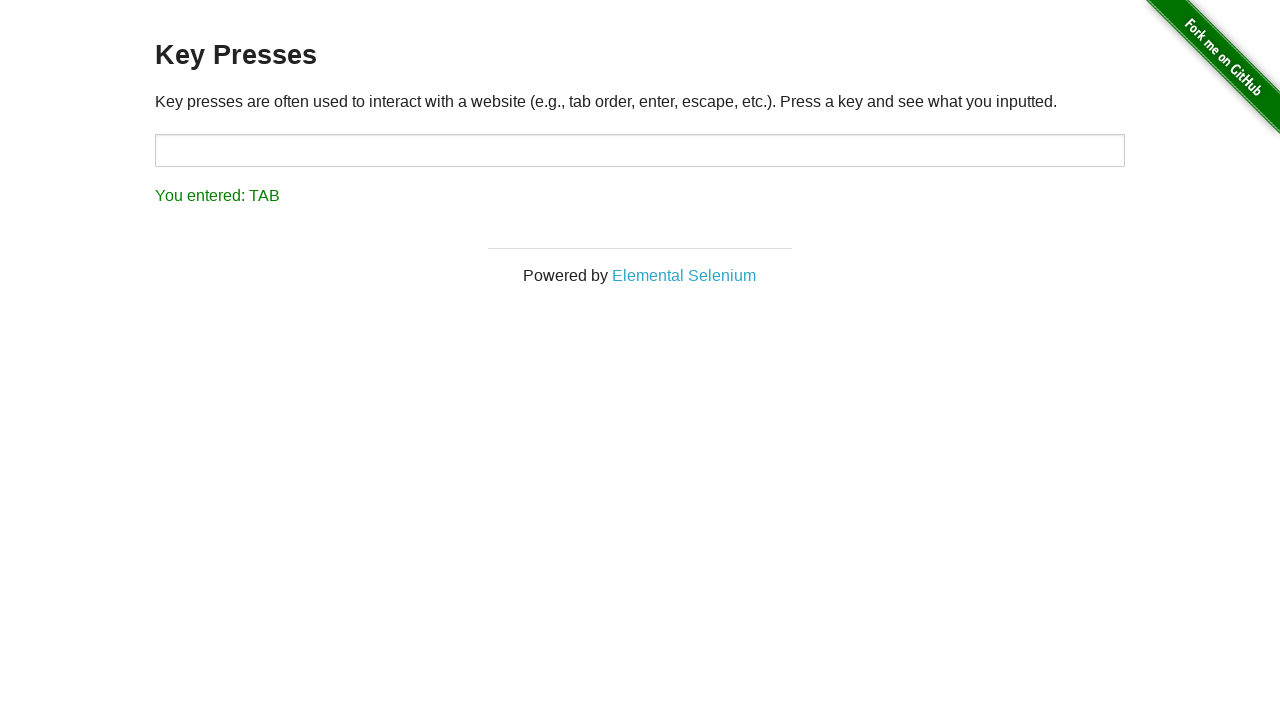

Result element loaded
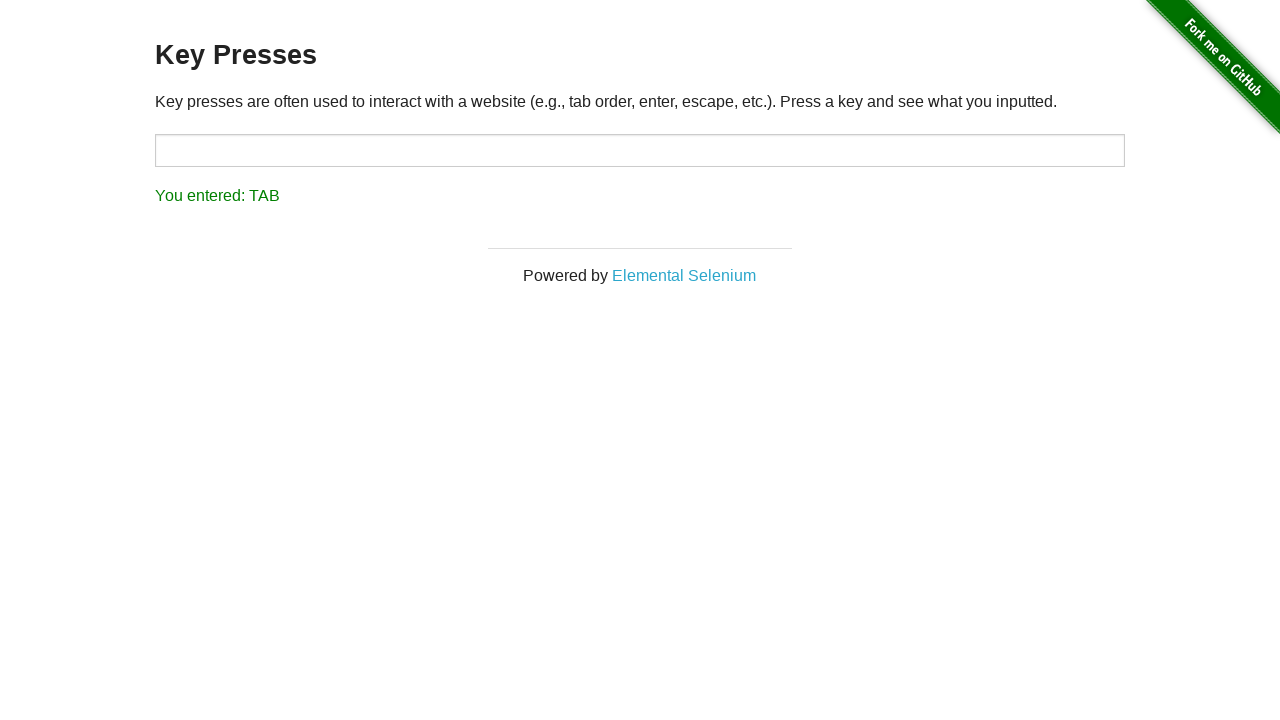

Retrieved result text content
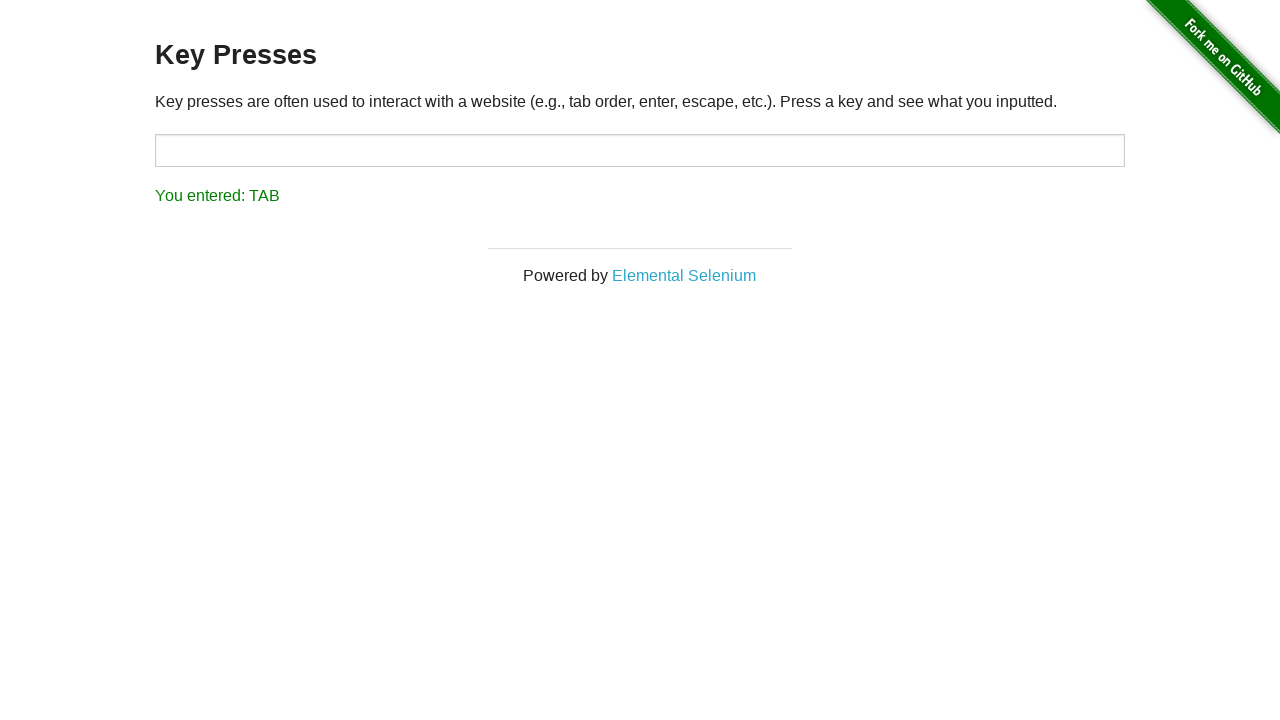

Verified result text shows 'You entered: TAB'
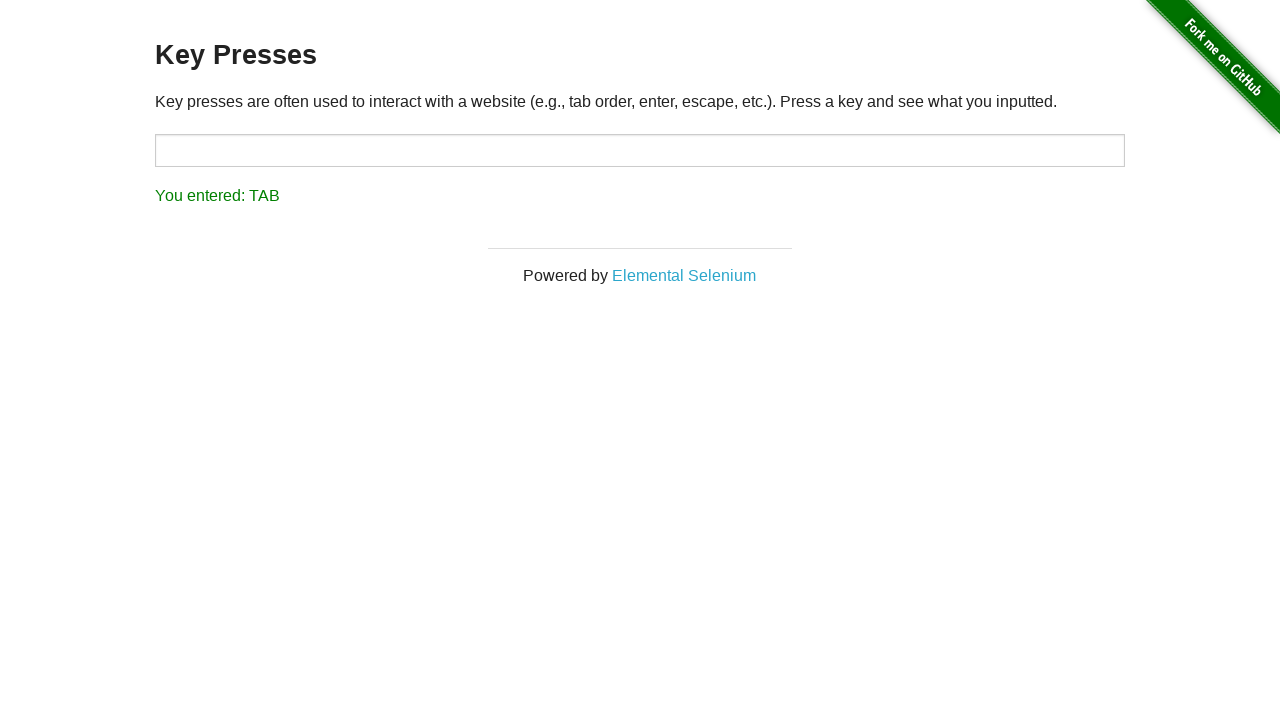

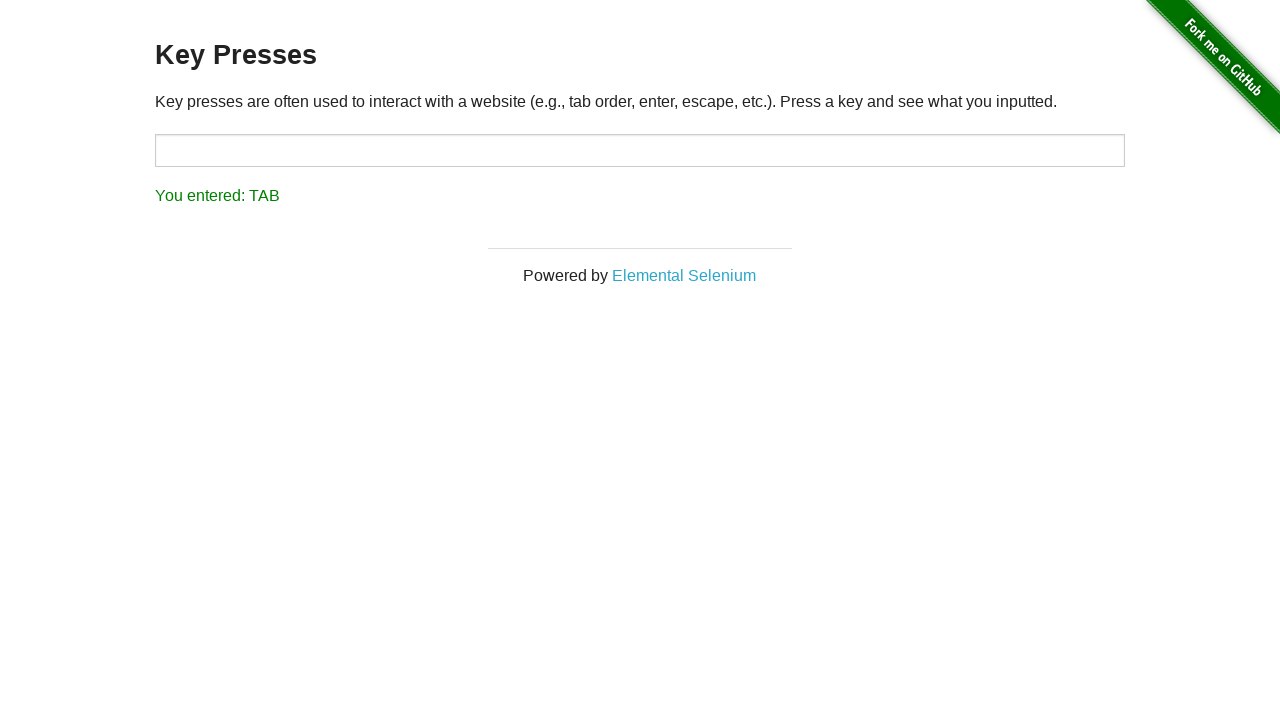